Navigates to Oracle JET form layout demo page and verifies that form inputs are rendered correctly

Starting URL: https://www.oracle.com/webfolder/technetwork/jet/content_corepack/formLayout-forminputs/demo.html?theme=redwood&cssVars=default

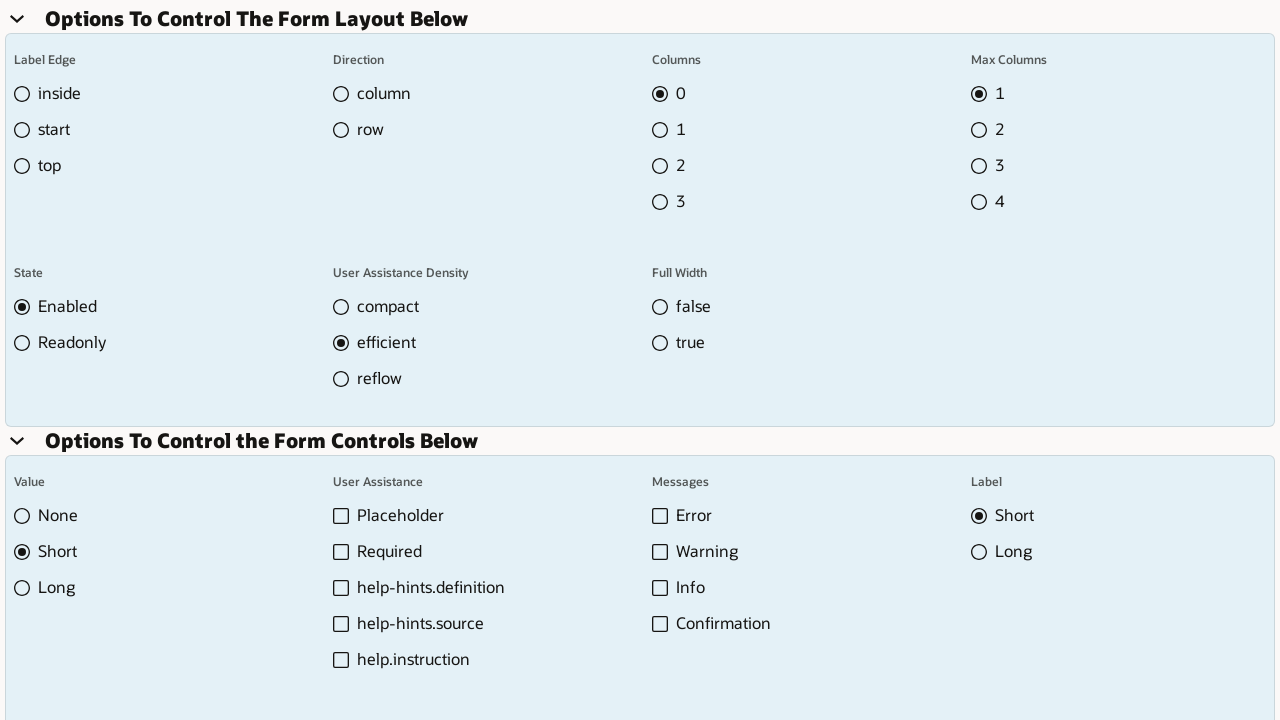

Navigated to Oracle JET form layout demo page
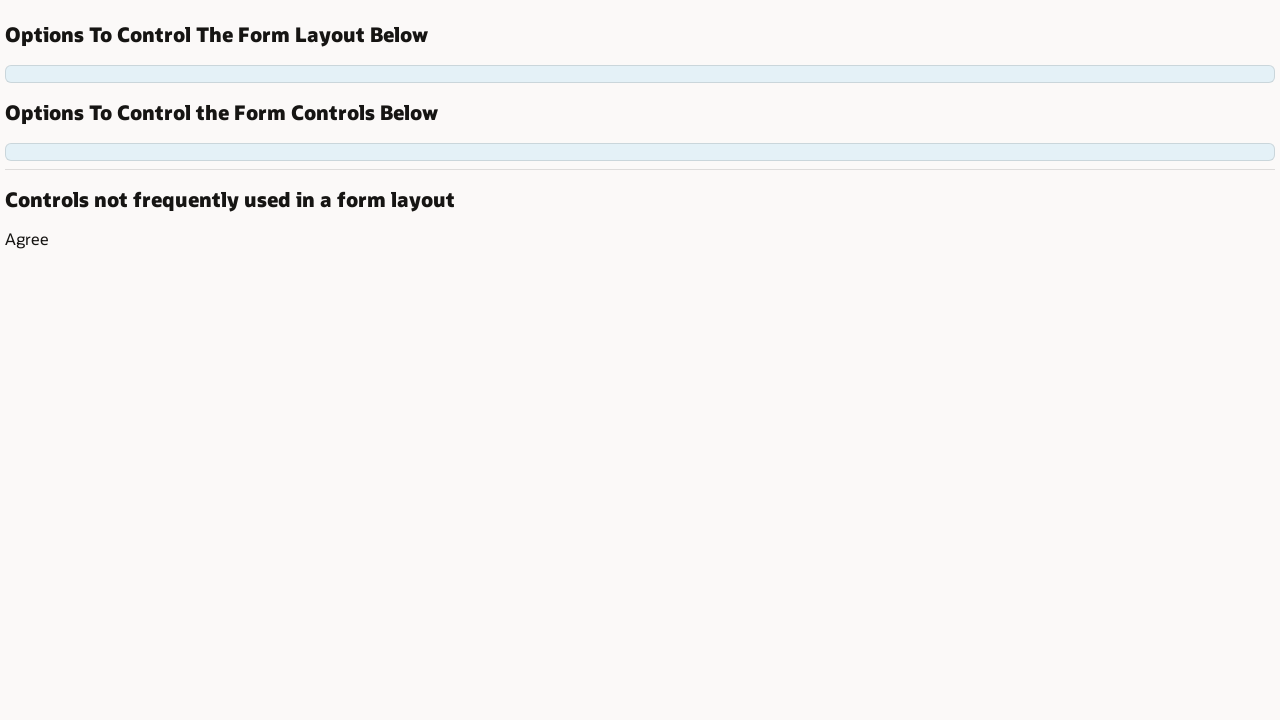

Form layout component rendered
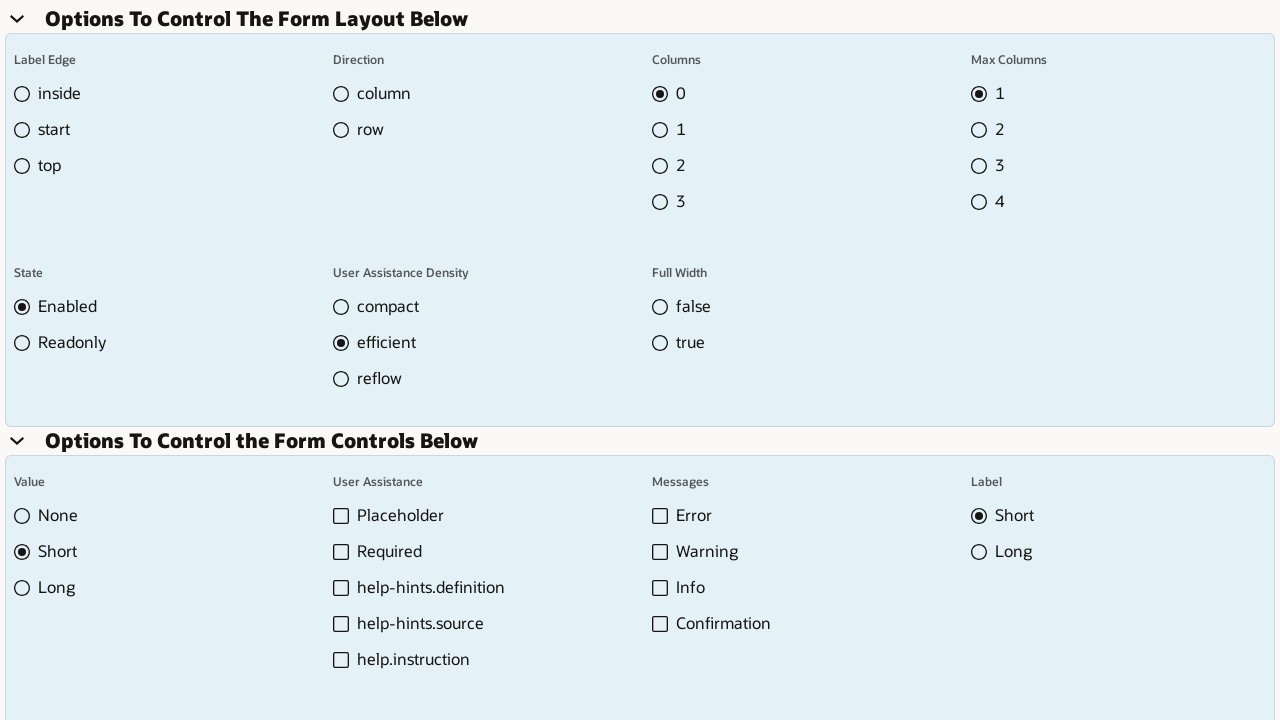

Form inputs verified - at least one child input element is present
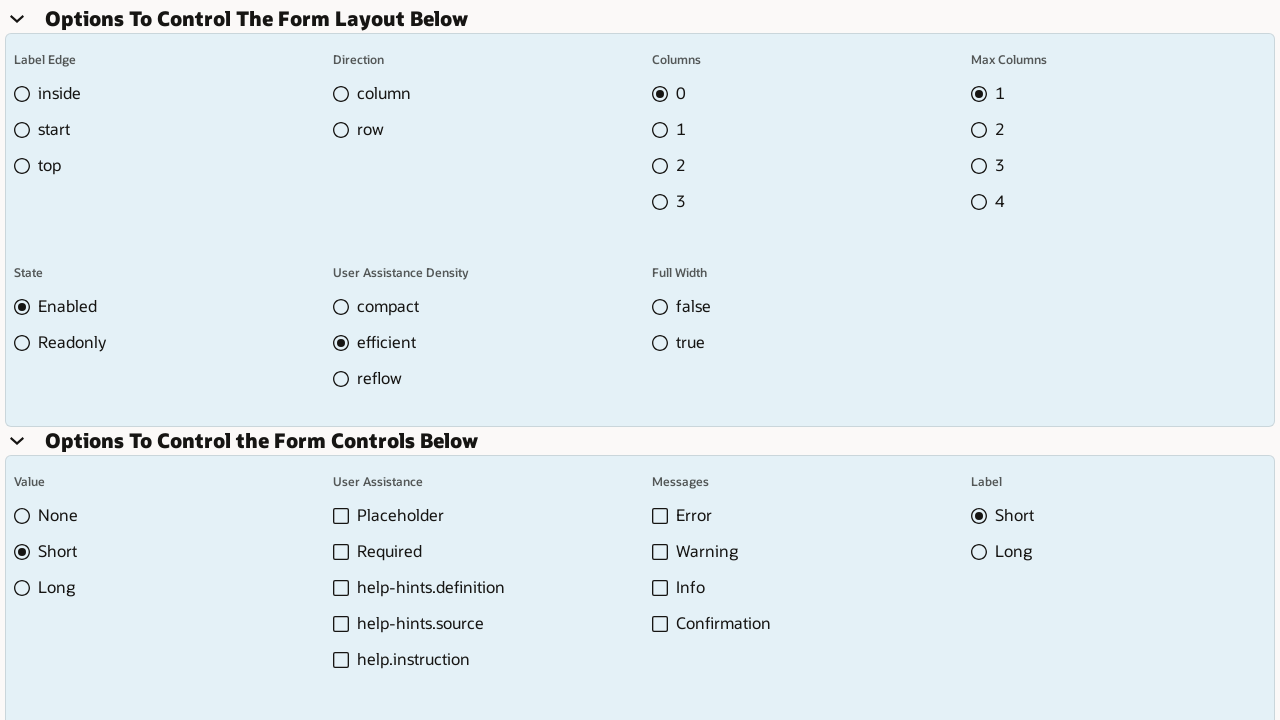

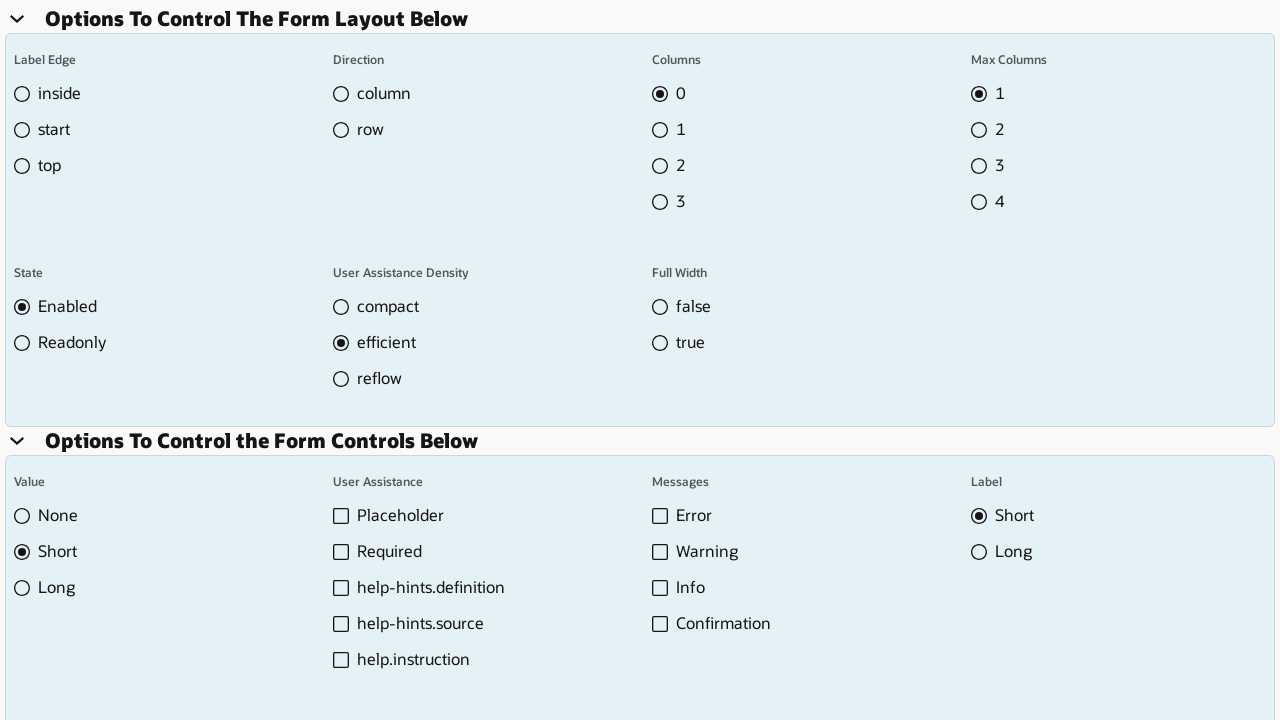